Navigates to SyntaxTechs website and verifies the page loads by checking the URL and title

Starting URL: https://syntaxtechs.com/

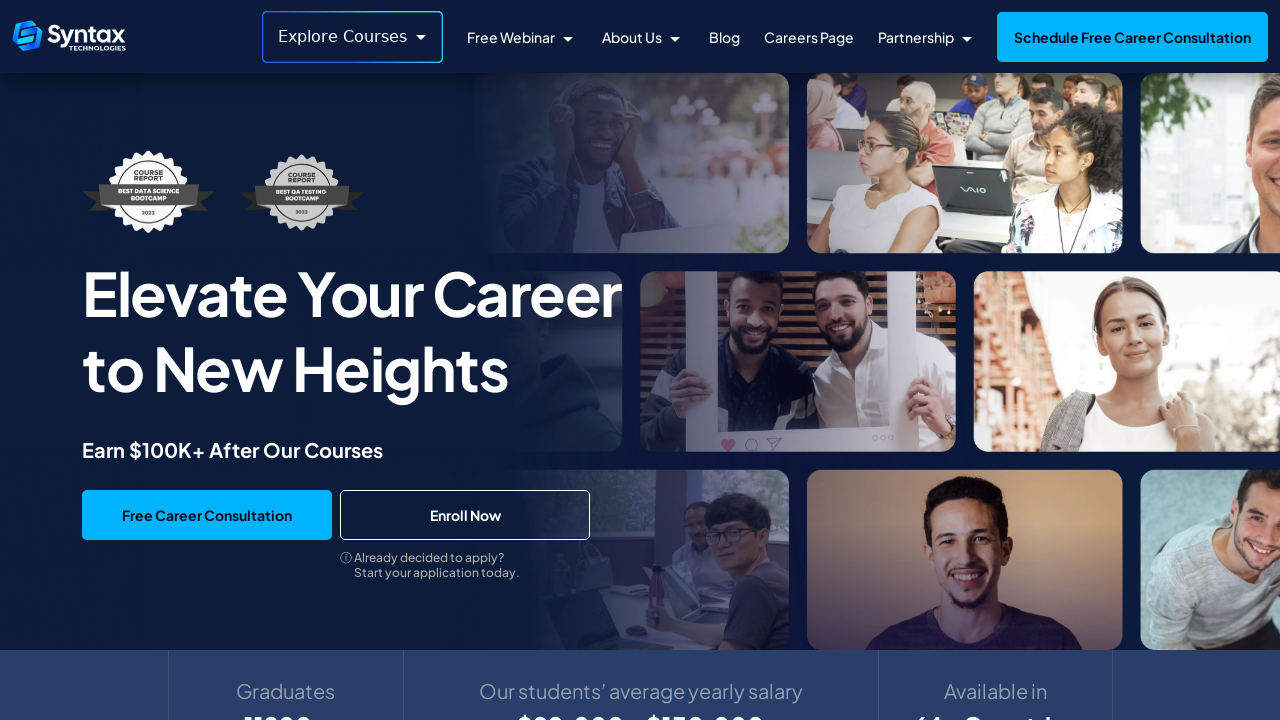

Waited for page DOM to finish loading
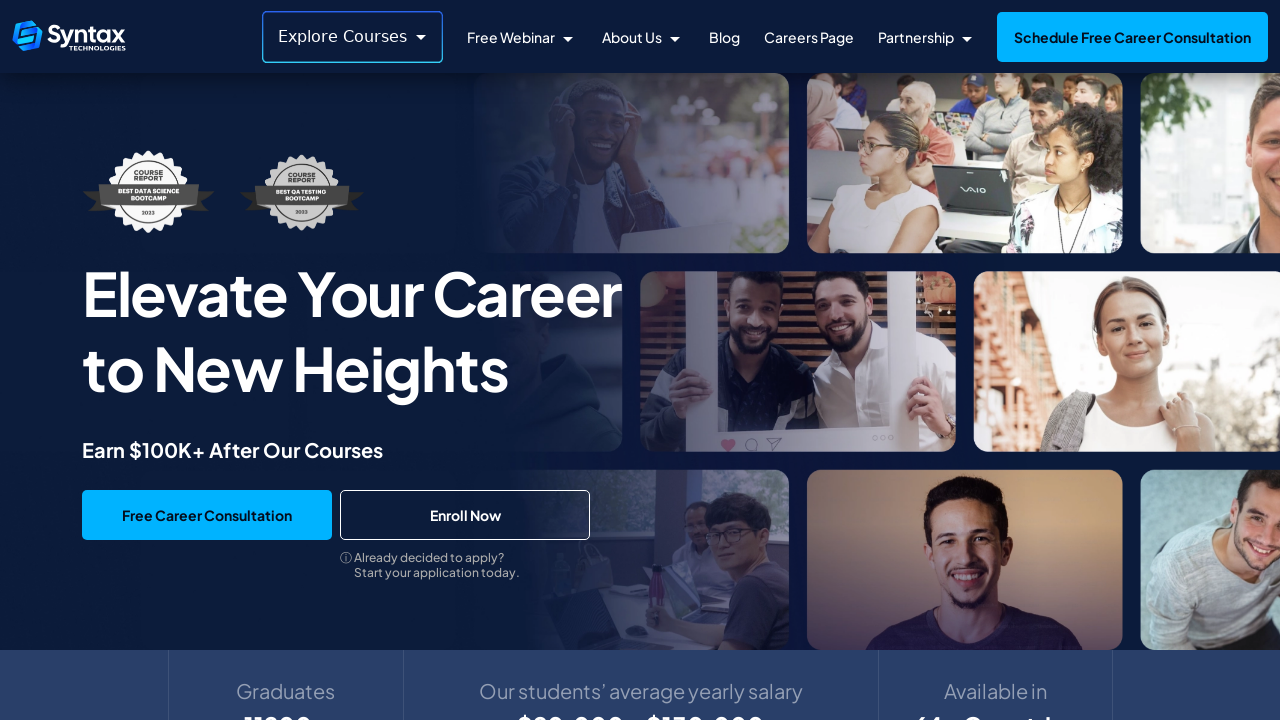

Retrieved current URL: https://www.syntaxtechs.com/
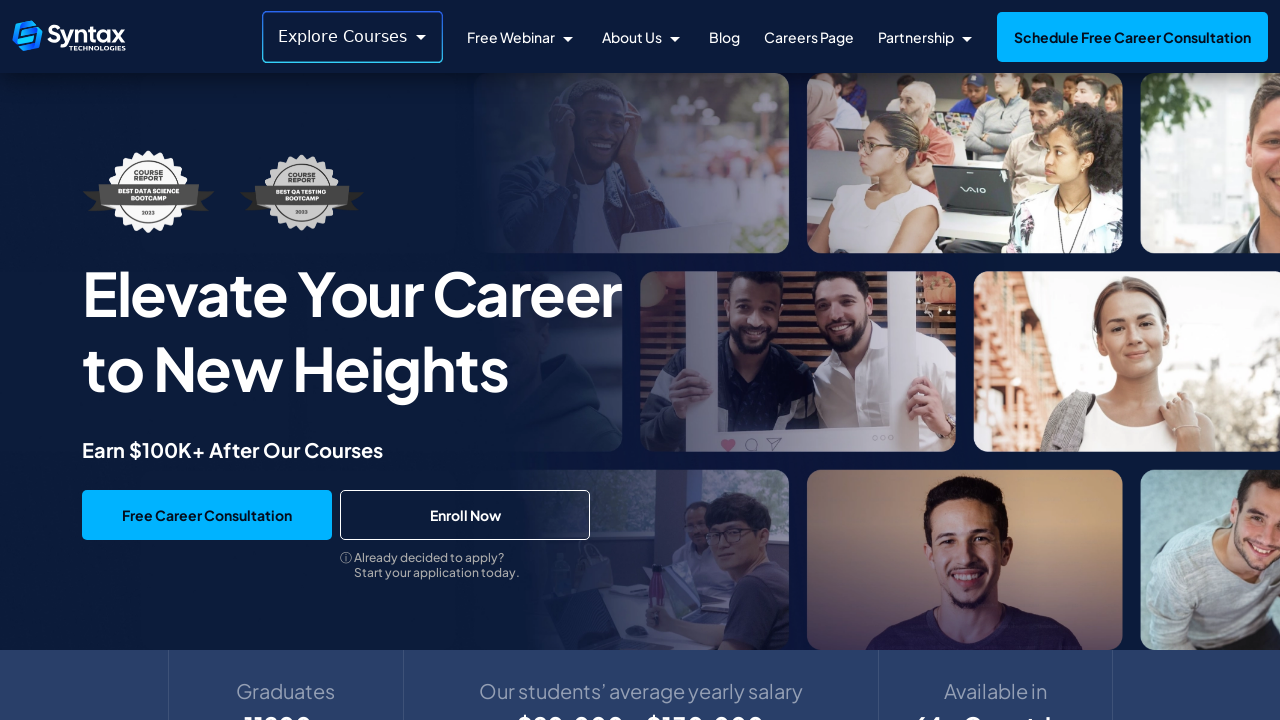

Retrieved page title: Syntax Technologies: Top Online Courses & Certifications
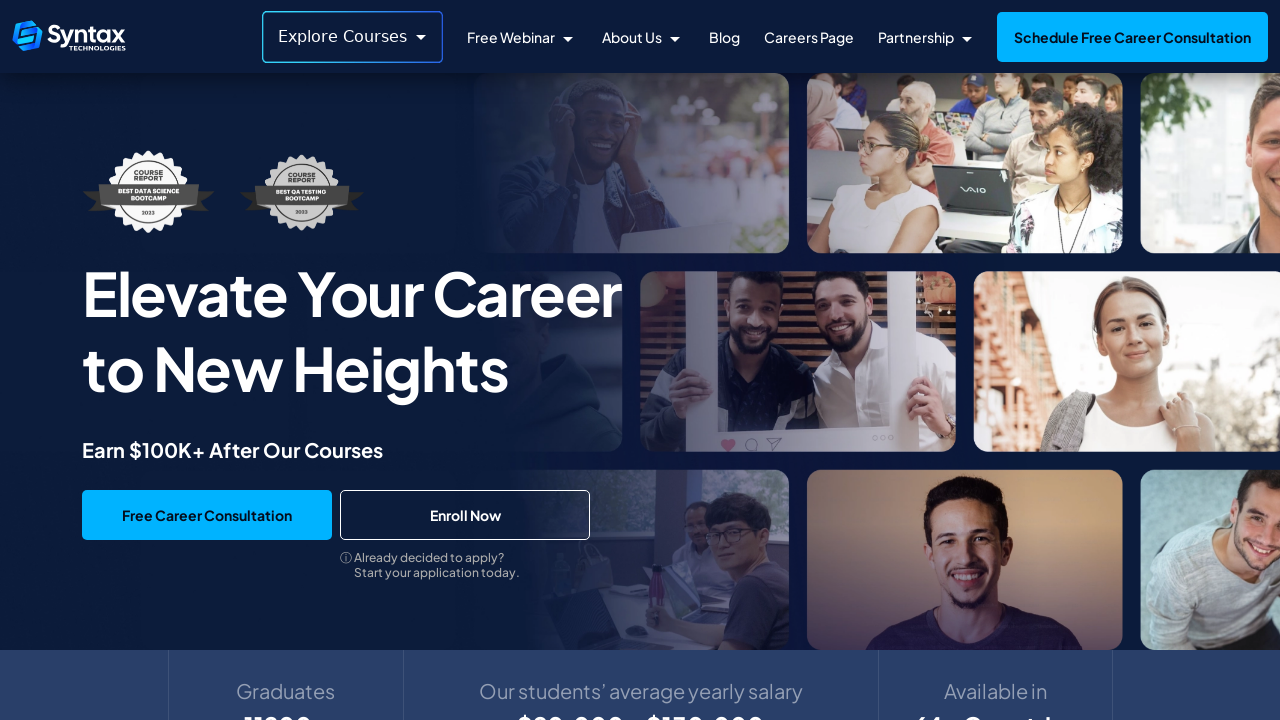

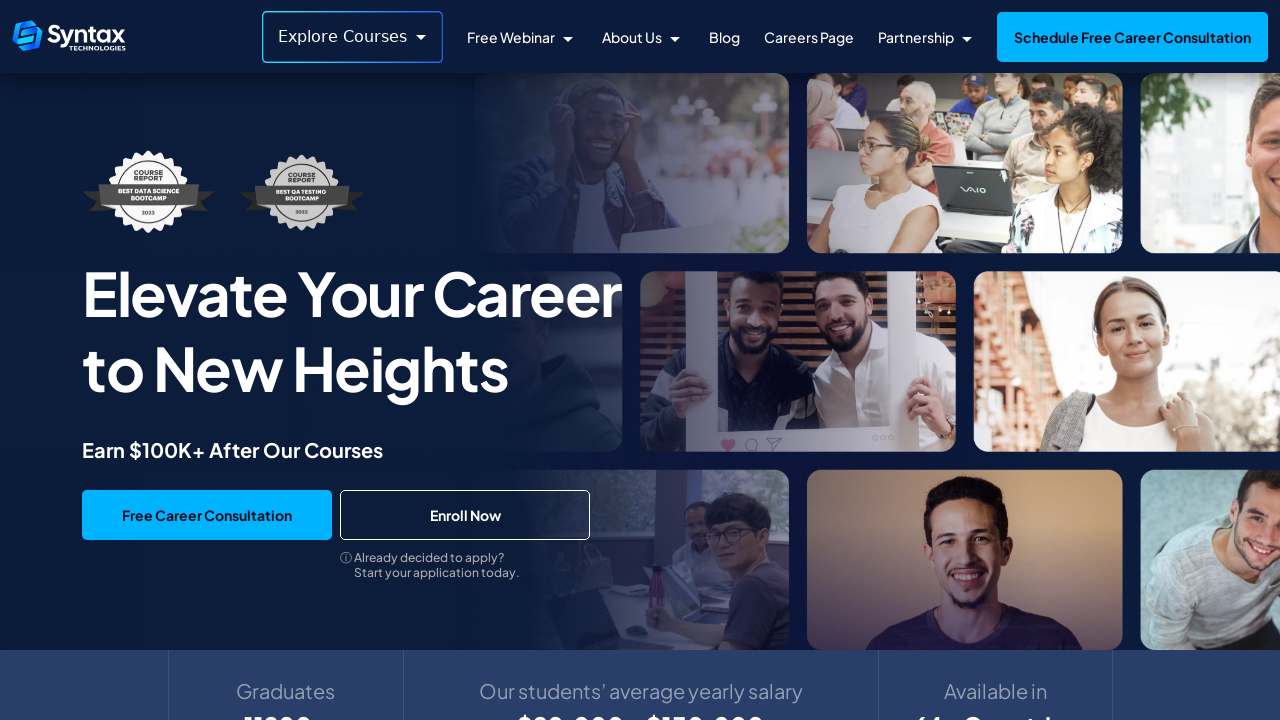